Tests tooltip functionality by hovering over an input field and verifying the tooltip appears

Starting URL: https://demoqa.com/tool-tips

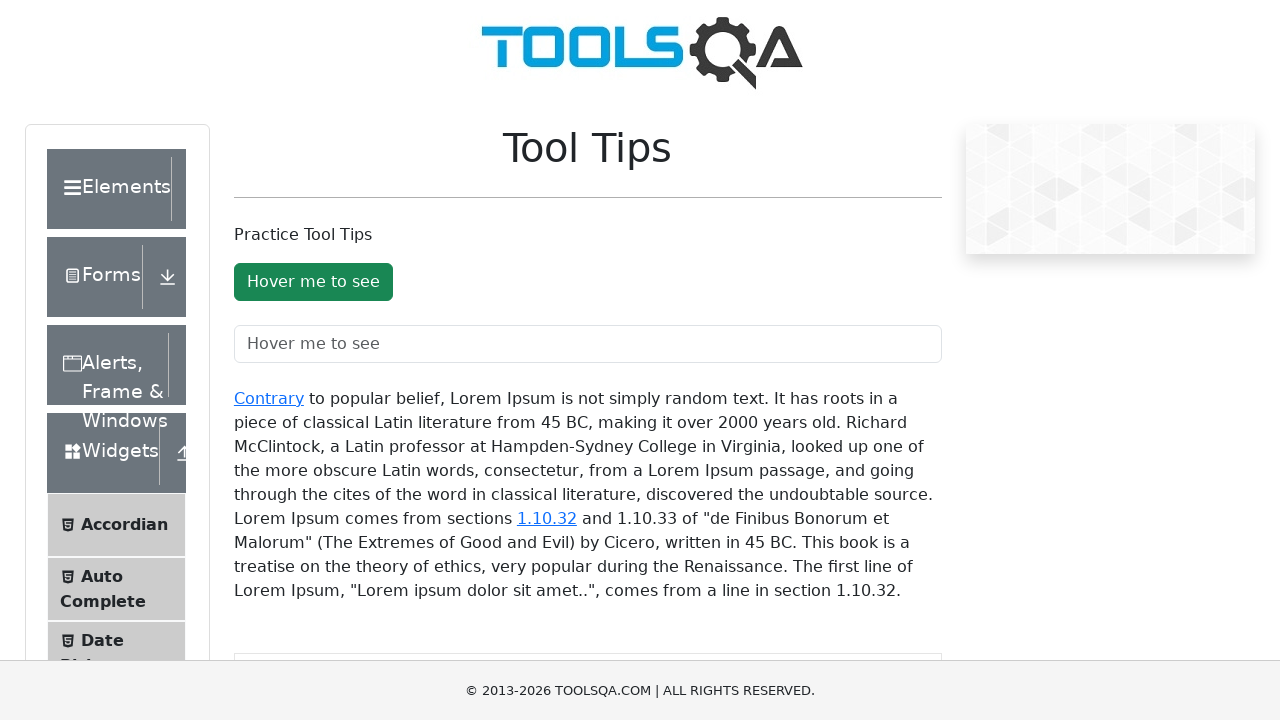

Hovered over the text field to trigger tooltip at (588, 344) on #toolTipTextField
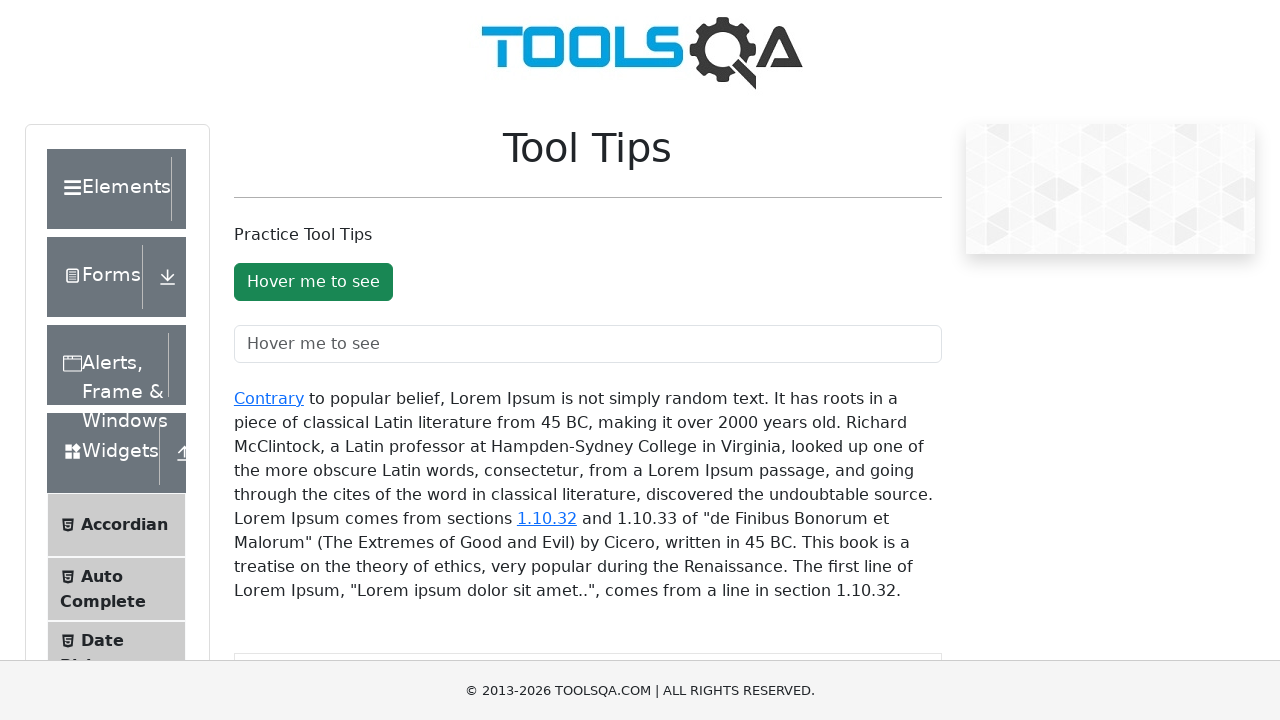

Waited 1 second for tooltip to appear
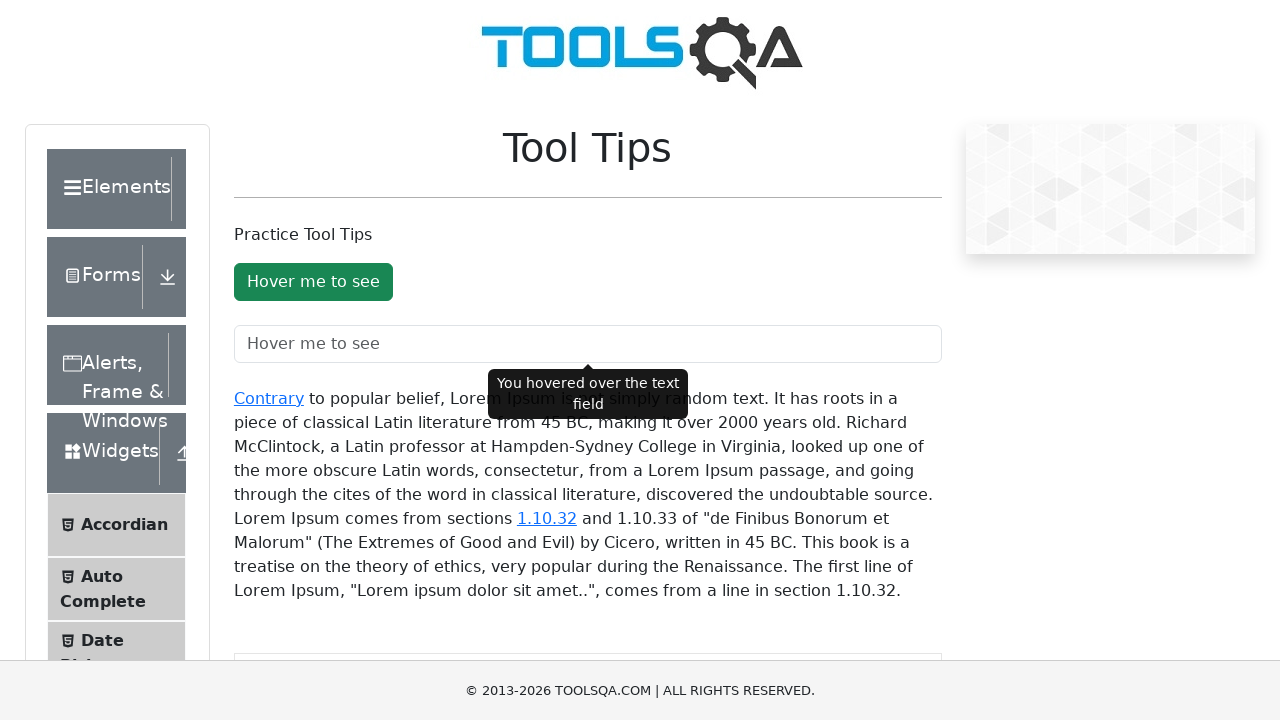

Located the tooltip text field element
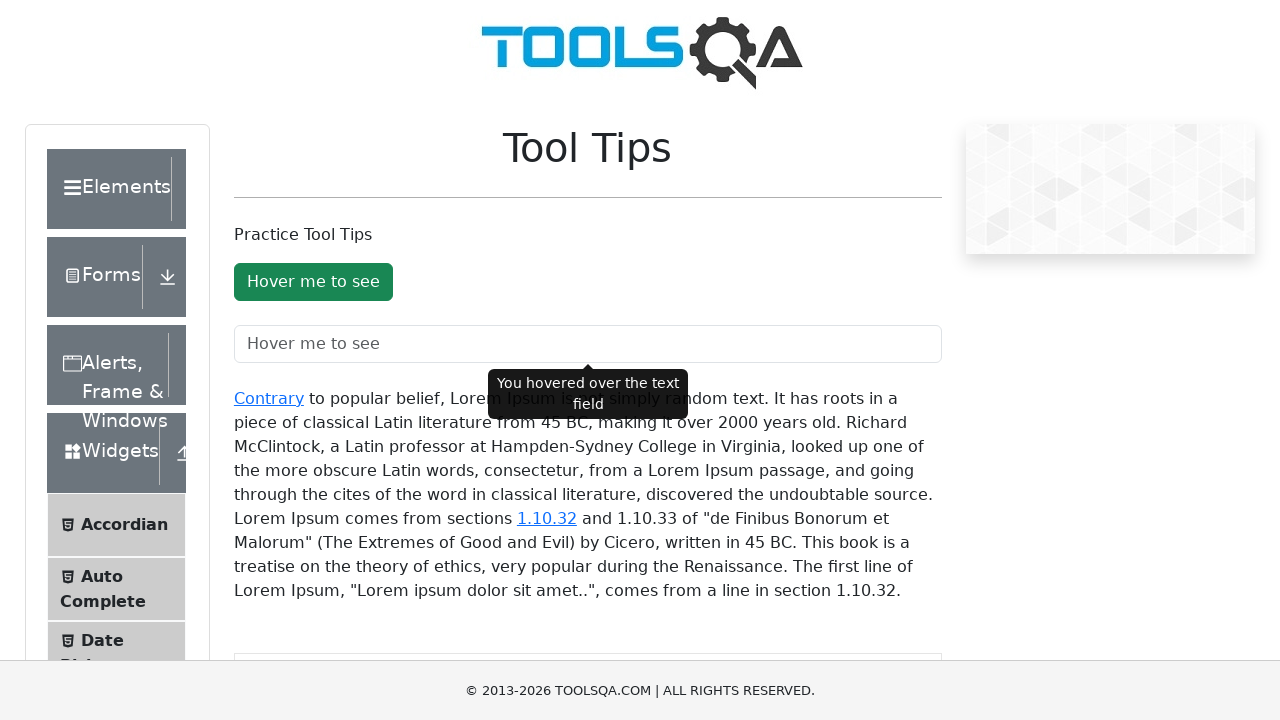

Text field element is visible and ready
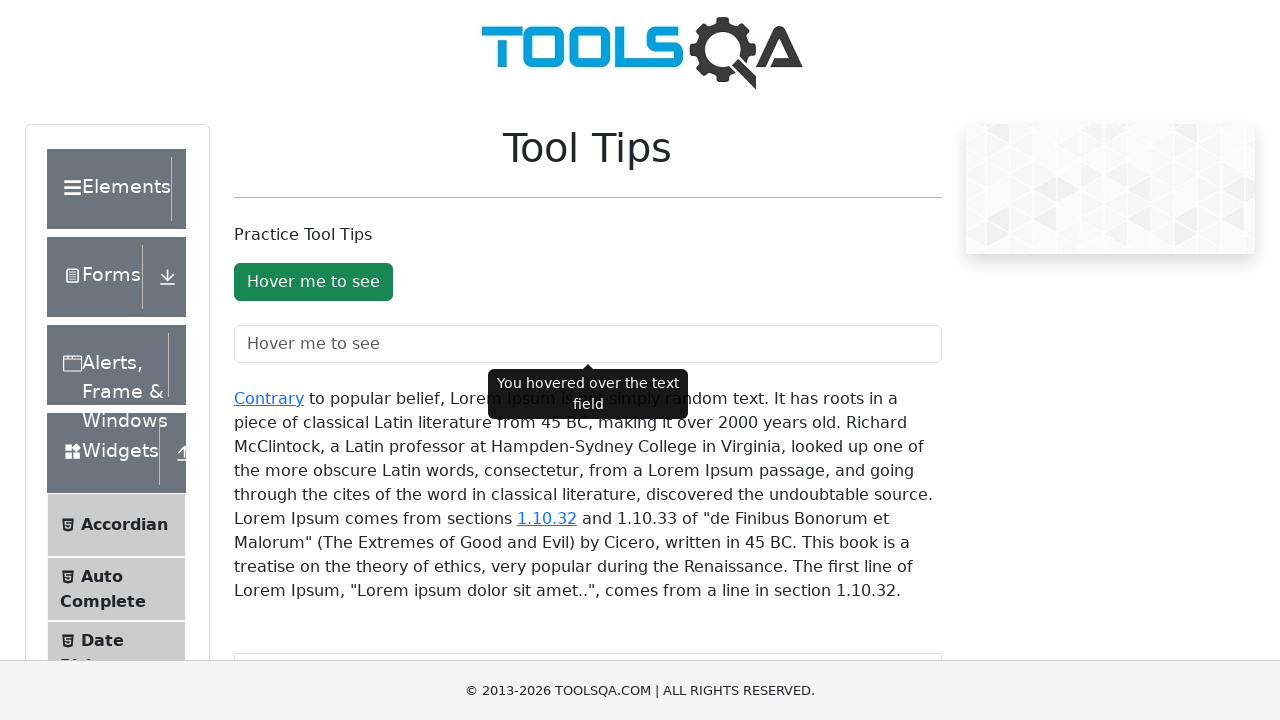

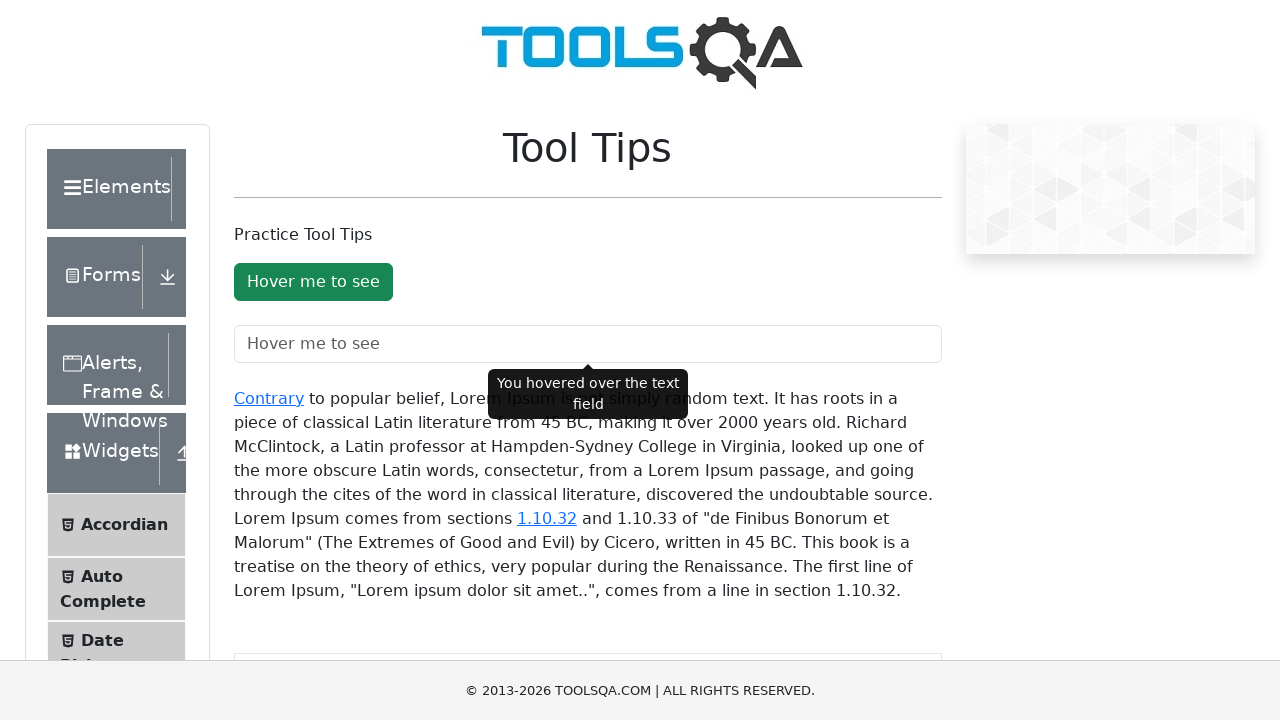